Tests browser navigation by going to a page and then navigating back to the original page

Starting URL: https://bonigarcia.dev/selenium-webdriver-java/

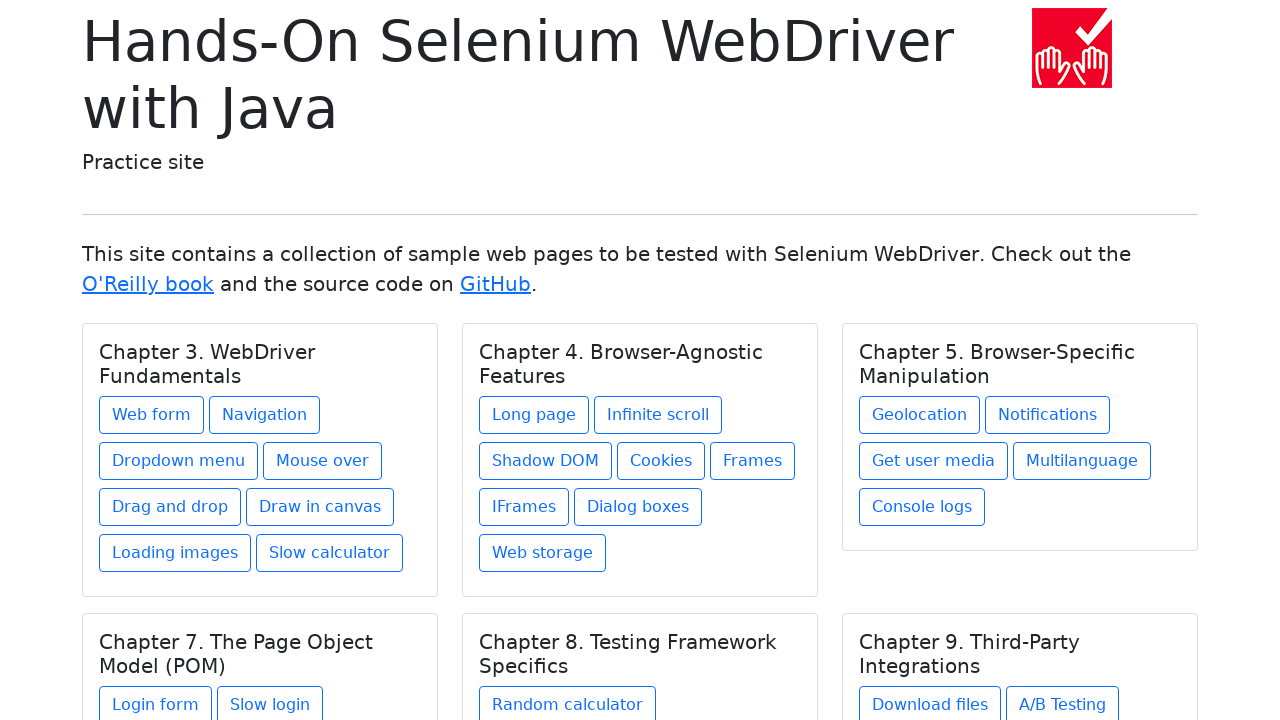

Navigated to dialog boxes page at https://bonigarcia.dev/selenium-webdriver-java/dialog-boxes.html
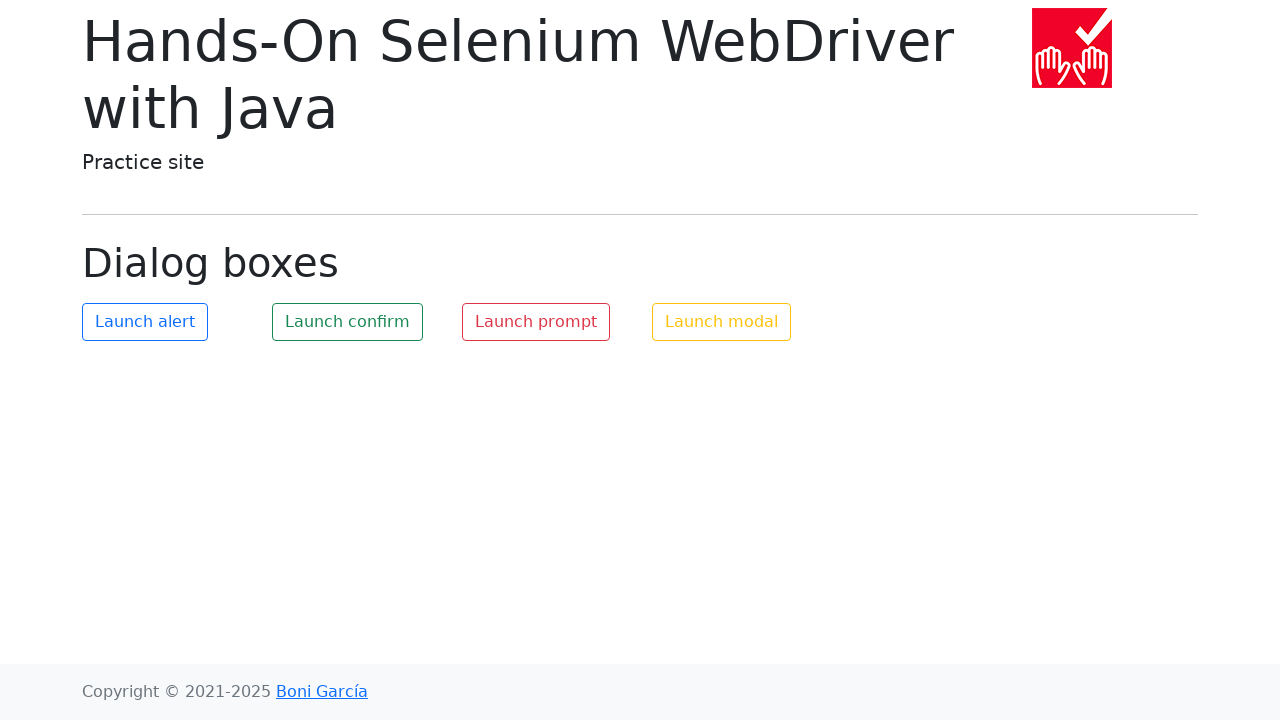

Navigated back to the original page https://bonigarcia.dev/selenium-webdriver-java/
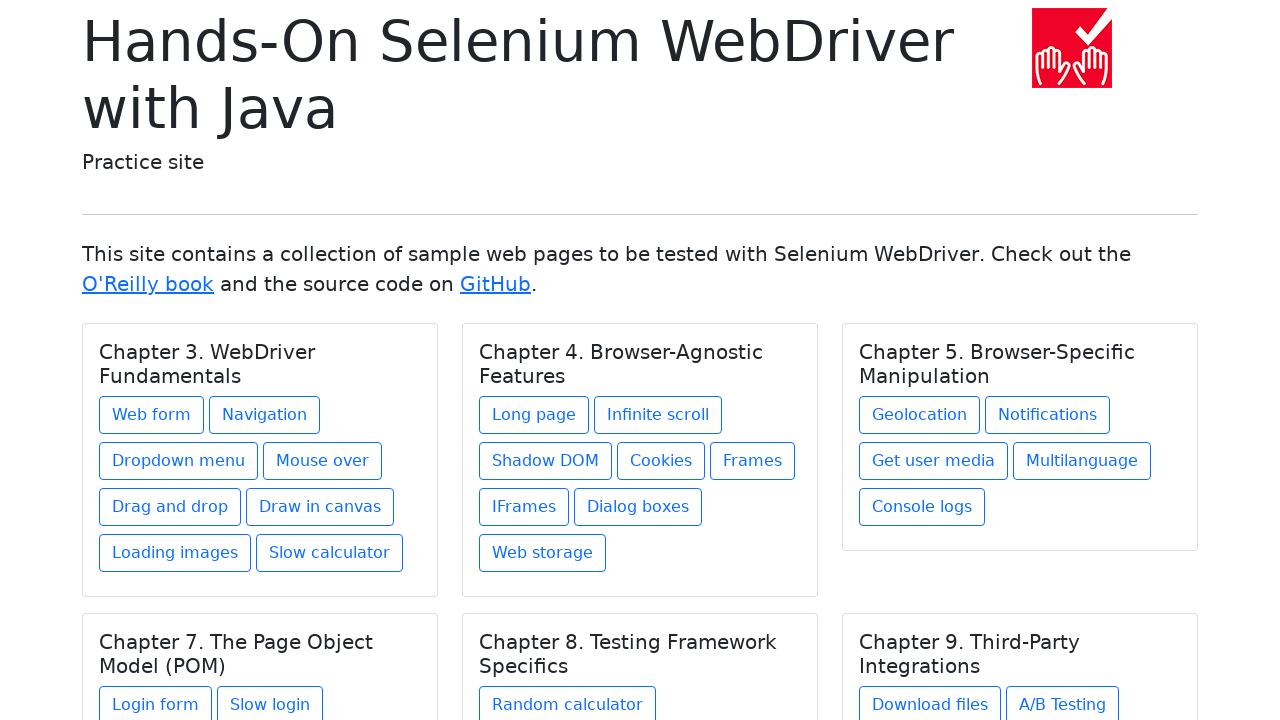

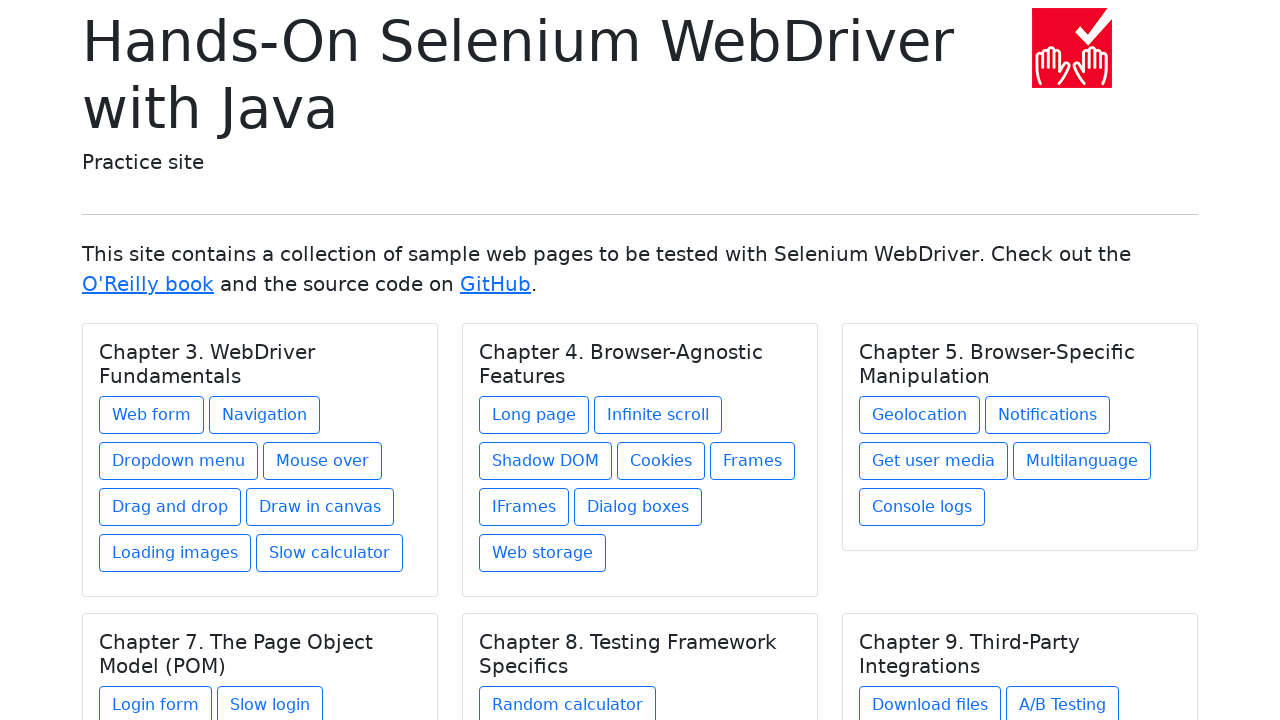